Tests iframe handling by switching between single and nested frames, entering text in input fields within different frame contexts

Starting URL: http://demo.automationtesting.in/Frames.html

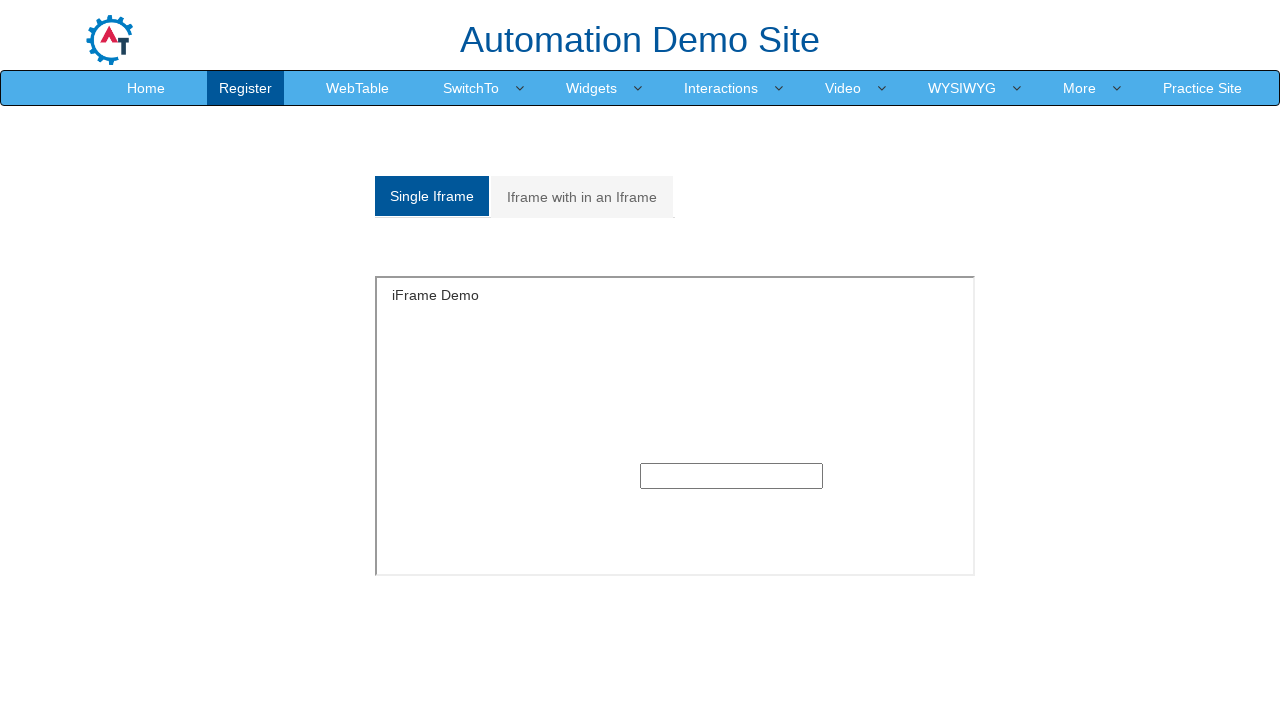

Located single frame with name 'SingleFrame'
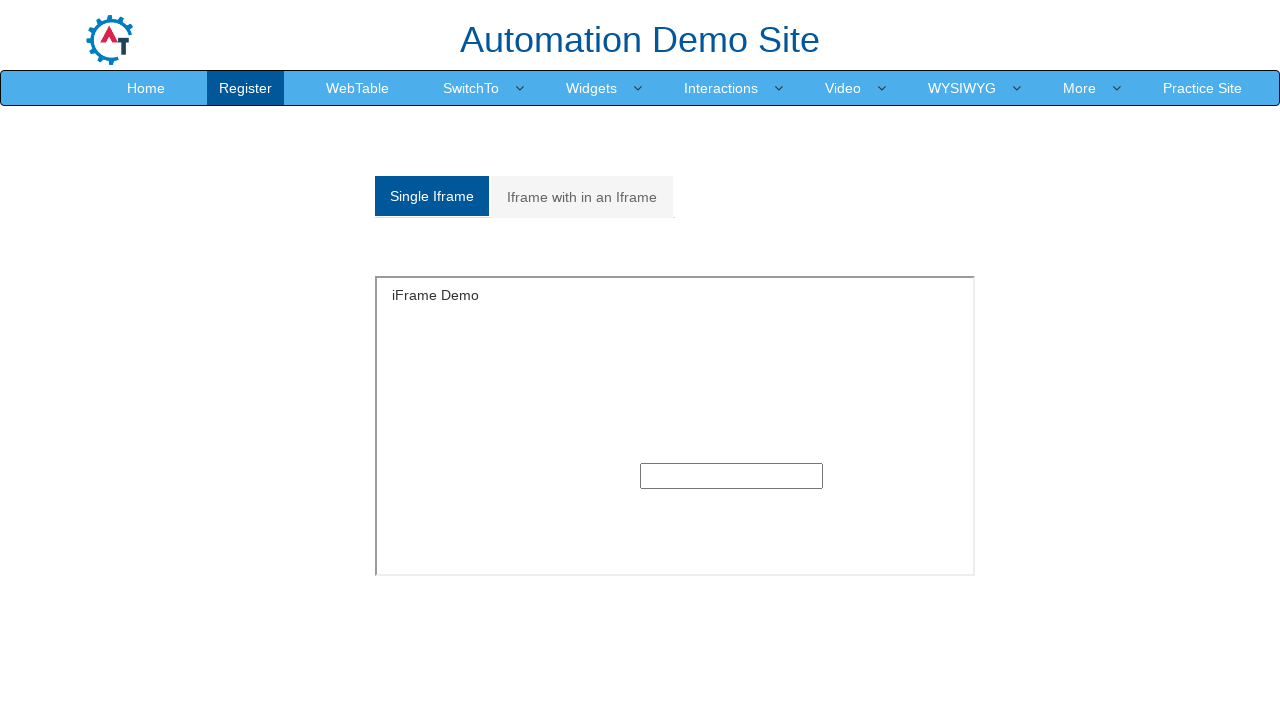

Entered text 'Keerthi' in input field within single frame on (//input[@type='text'])[1]
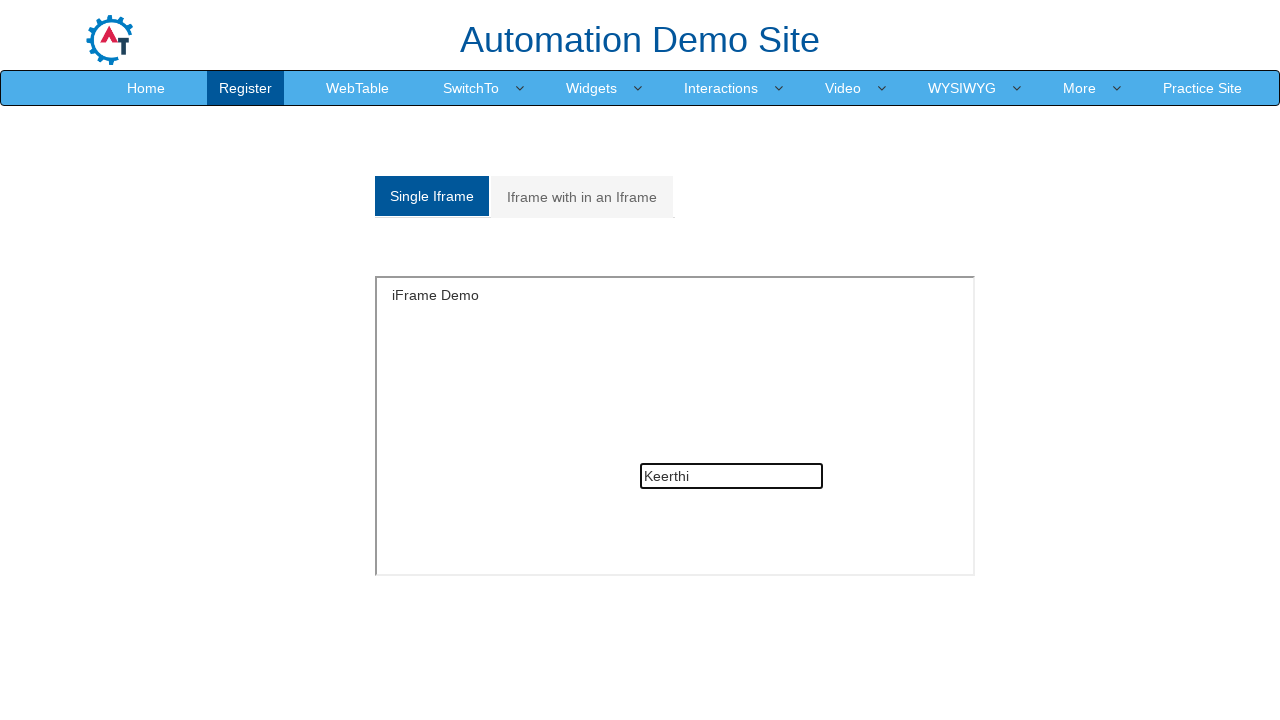

Clicked on nested frames tab at (582, 197) on (//a[@class='analystic'])[2]
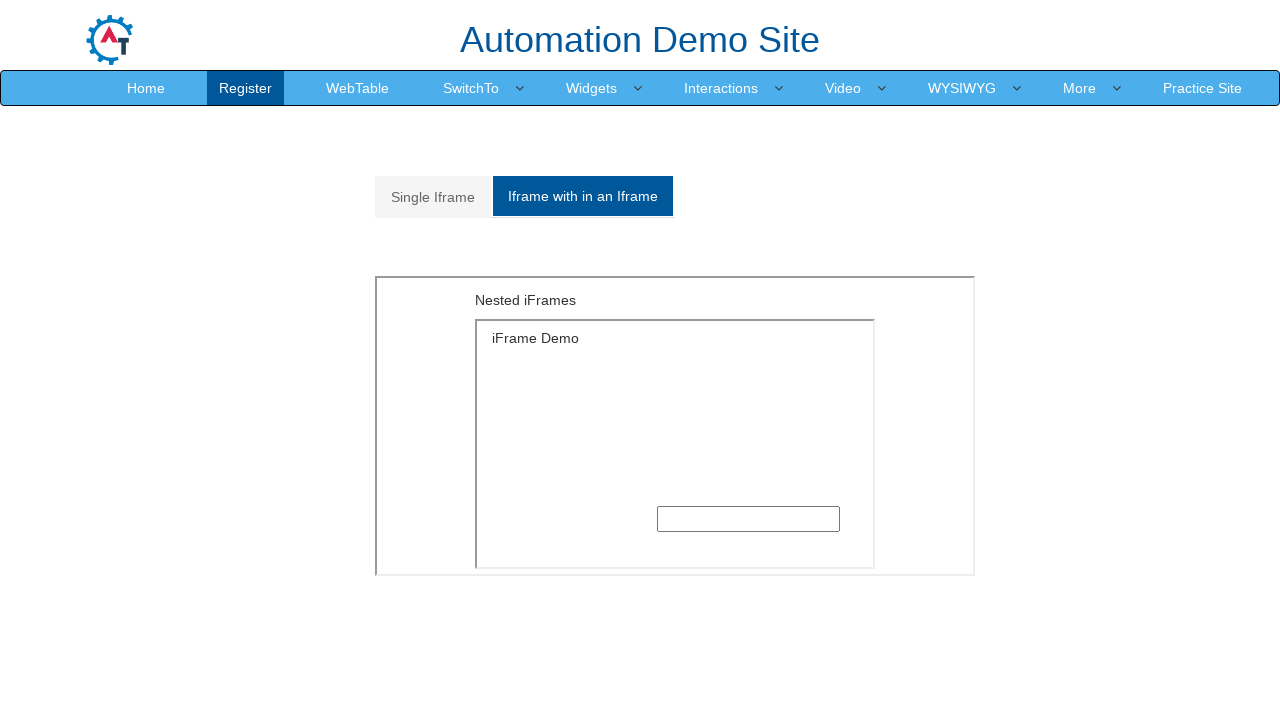

Located outer iframe element
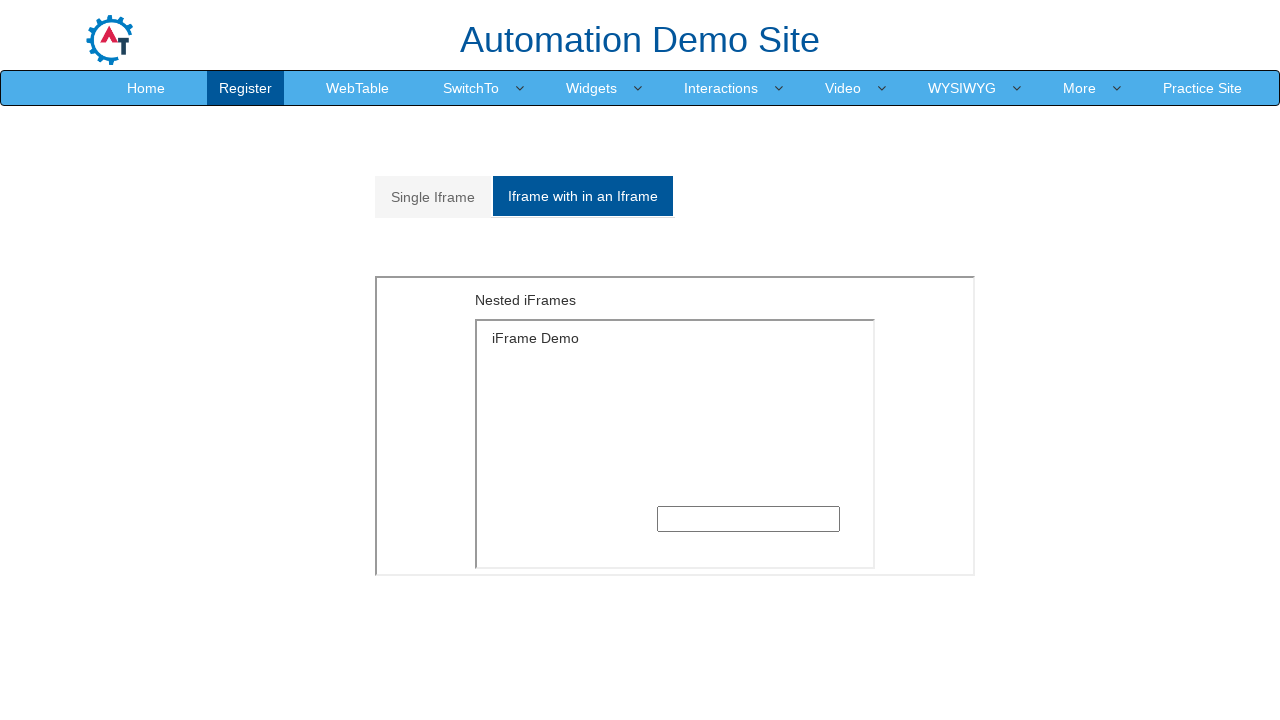

Located inner iframe element nested within outer frame
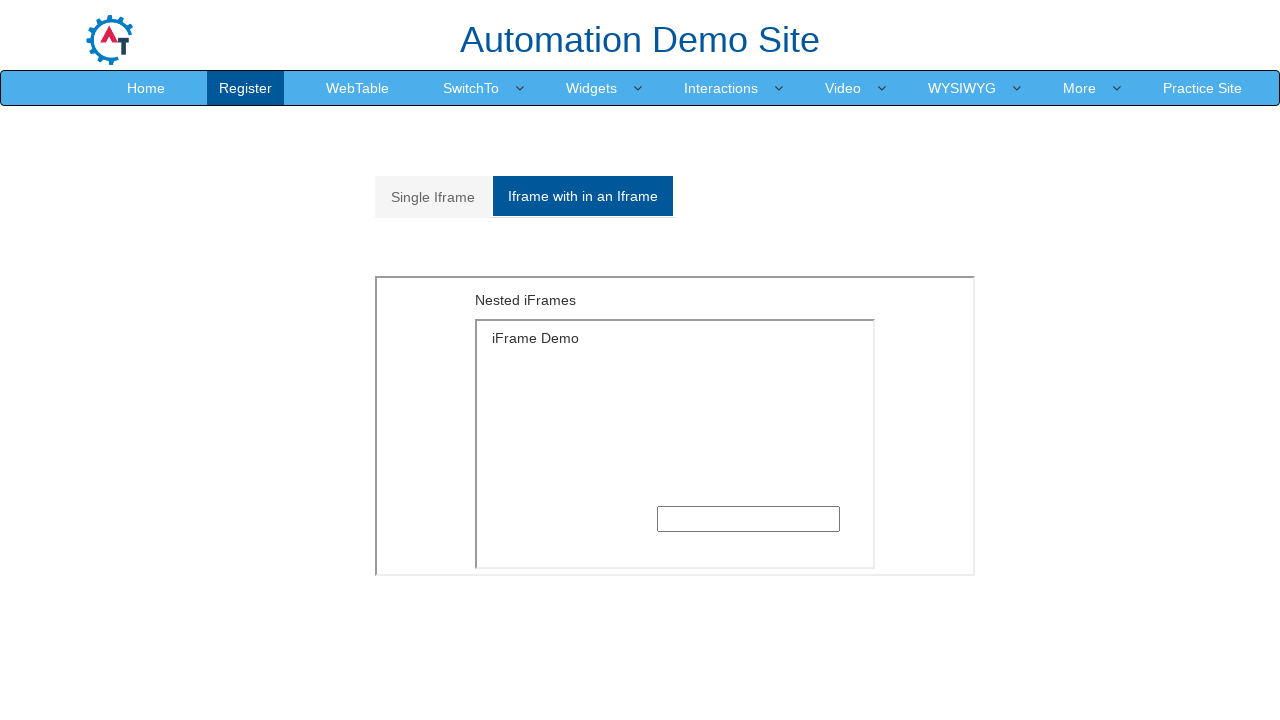

Entered text 'KeerthiVarman' in input field within nested frame on xpath=//iframe[@style='float: left;height: 300px;width:600px'] >> internal:contr
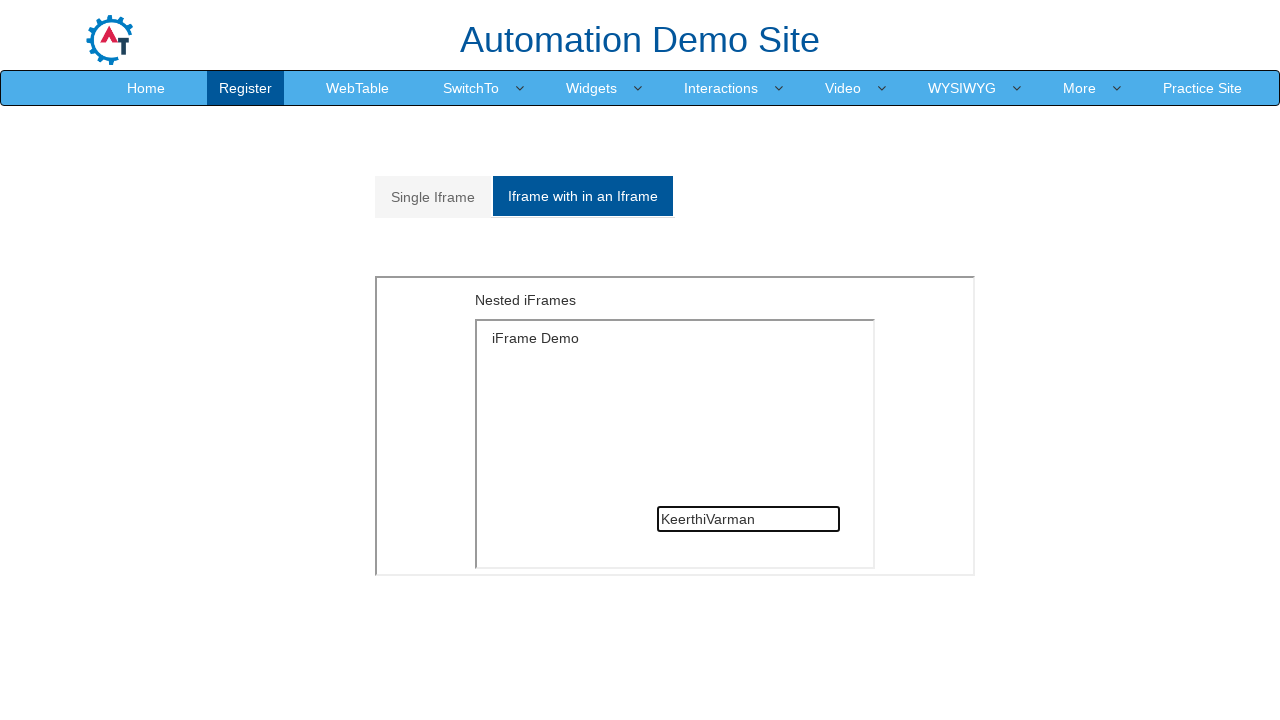

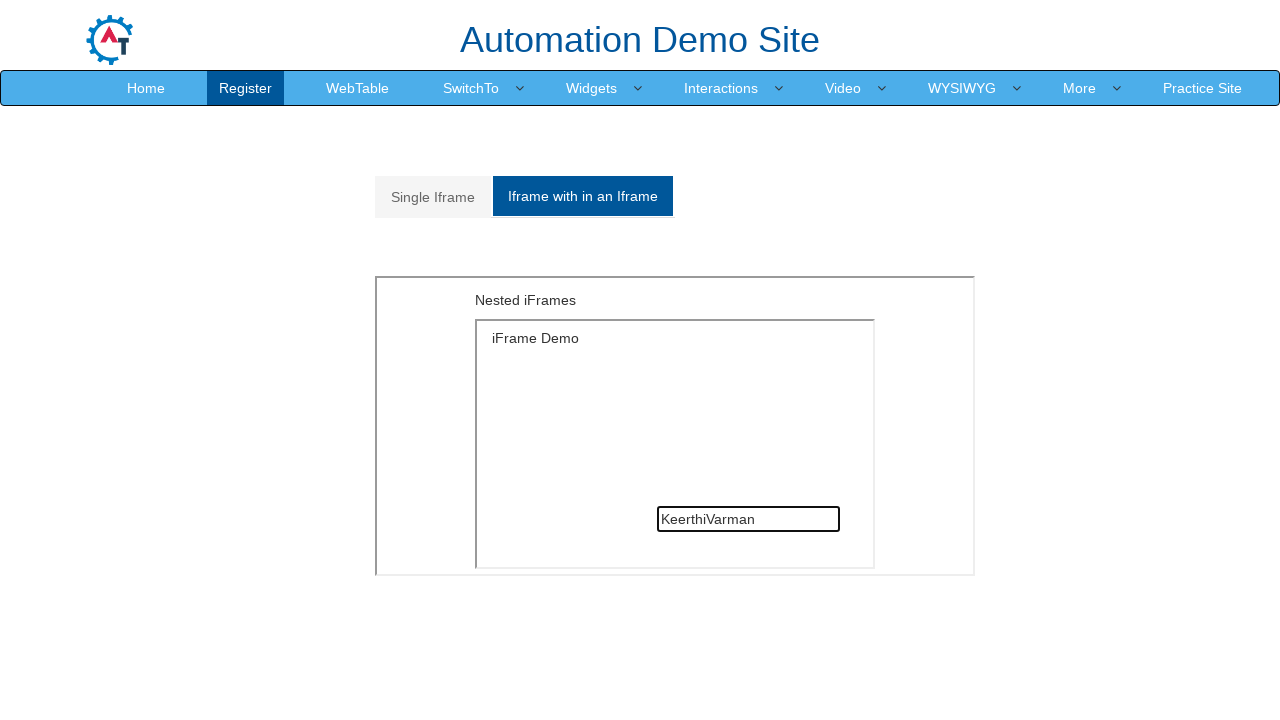